Tests checkbox interaction by clicking on a checkbox element

Starting URL: https://rahulshettyacademy.com/AutomationPractice/

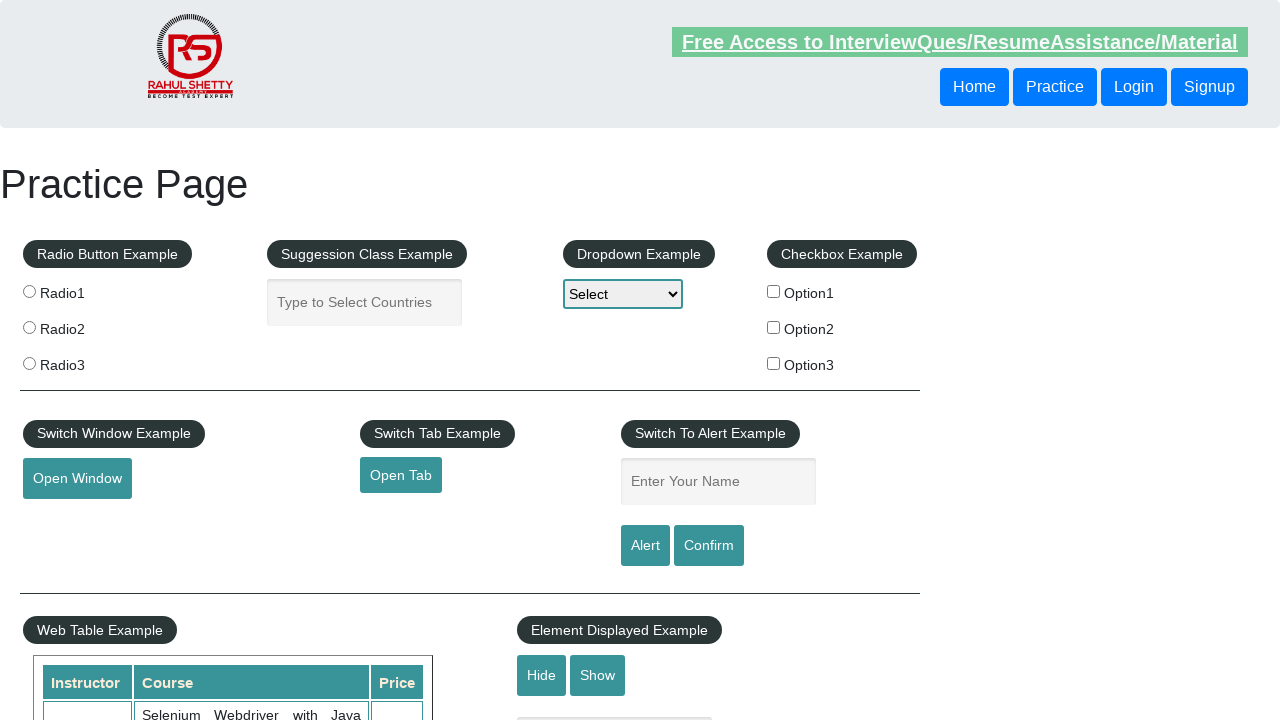

Clicked checkbox element with name 'checkBoxOption1' at (774, 291) on input[name='checkBoxOption1']
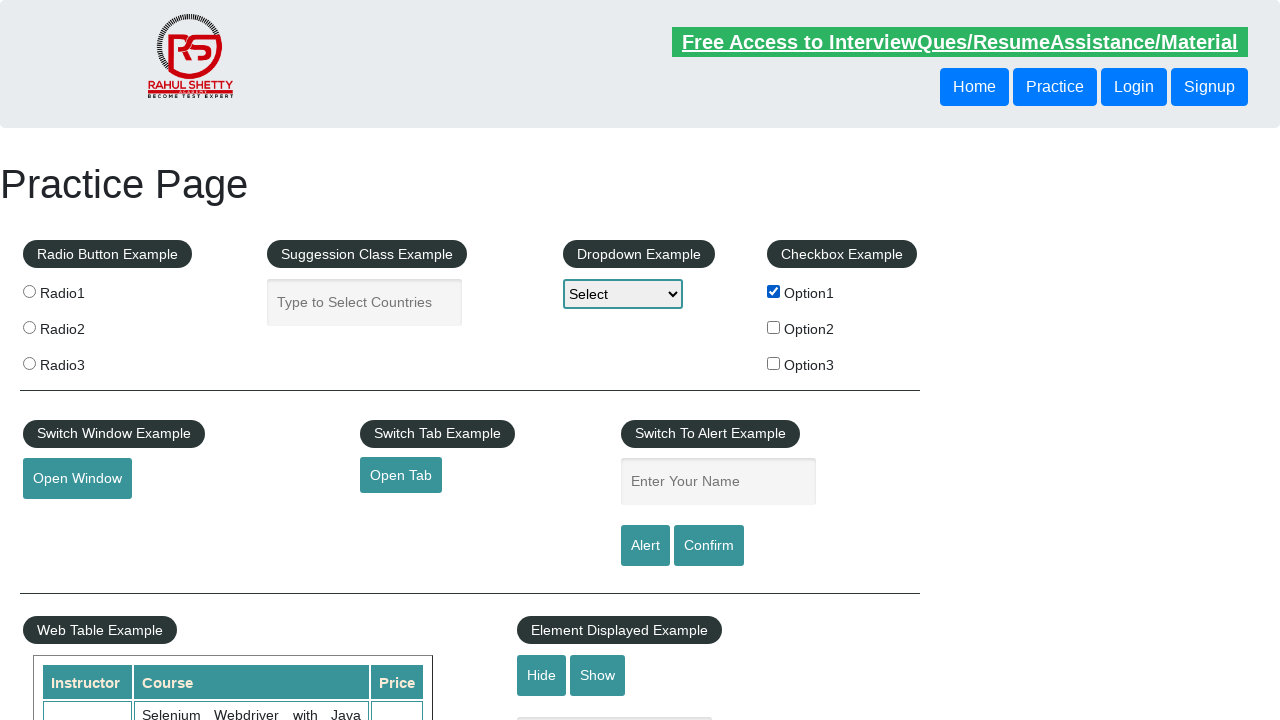

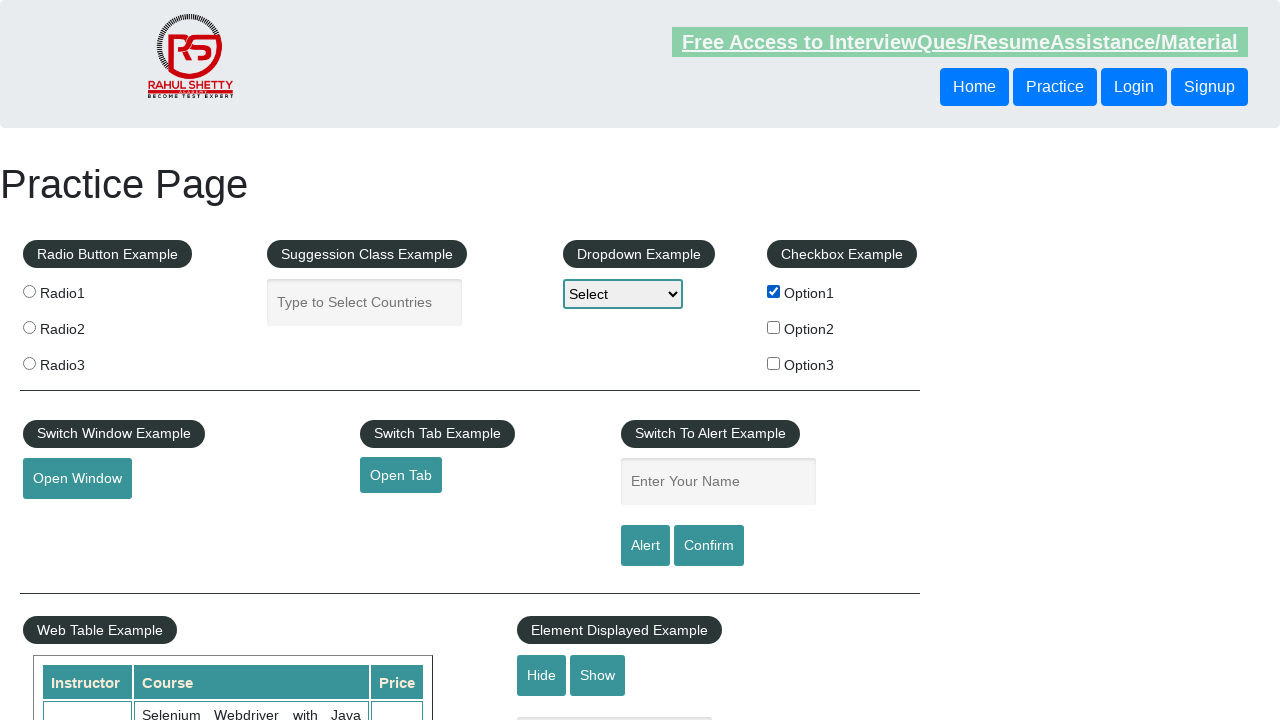